Navigates to the song lyrics page and verifies the complete lyrics text of "99 Bottles of Beer" is displayed correctly

Starting URL: http://www.99-bottles-of-beer.net/

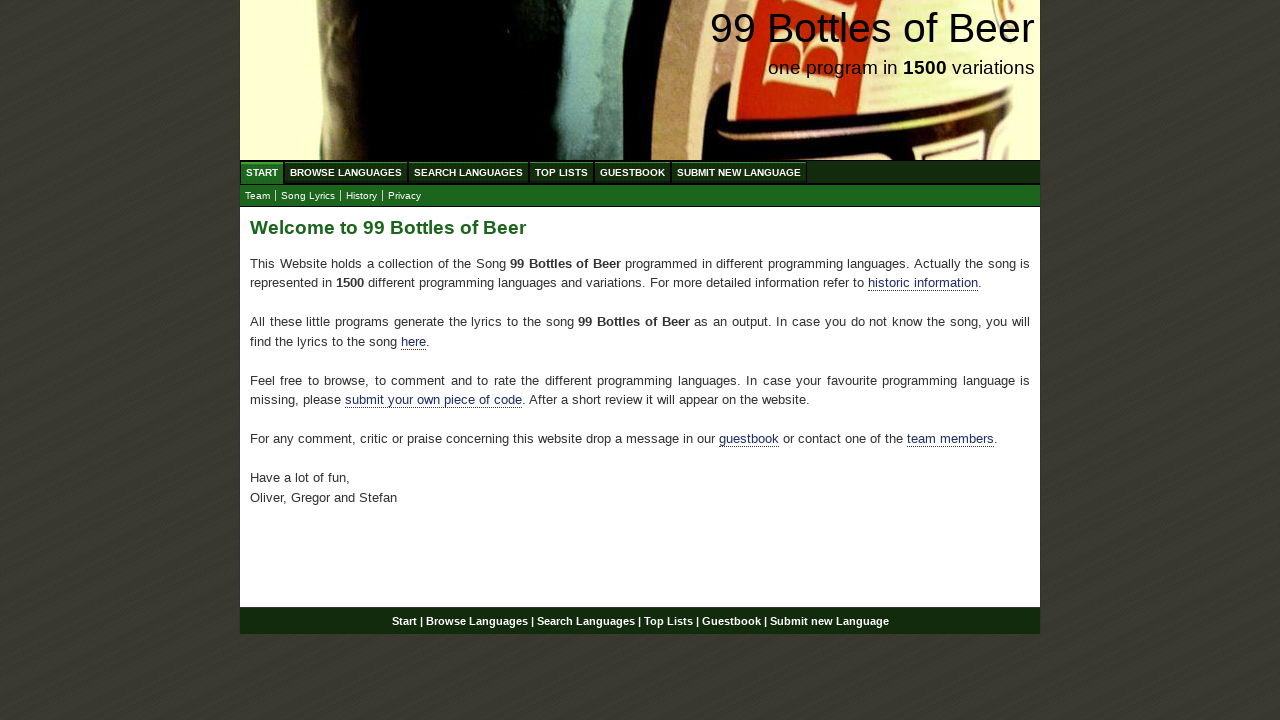

Clicked on the lyrics link to navigate to song lyrics page at (308, 196) on xpath=//a[@href='lyrics.html']
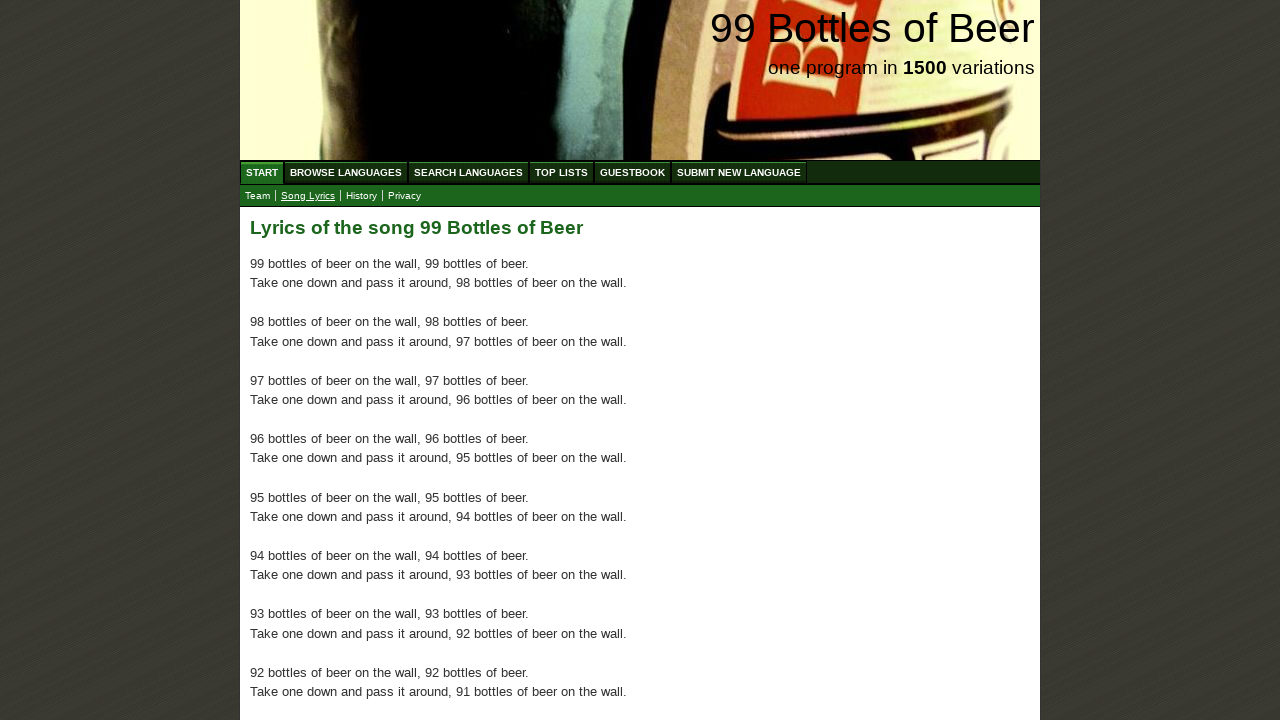

Main content area loaded on lyrics page
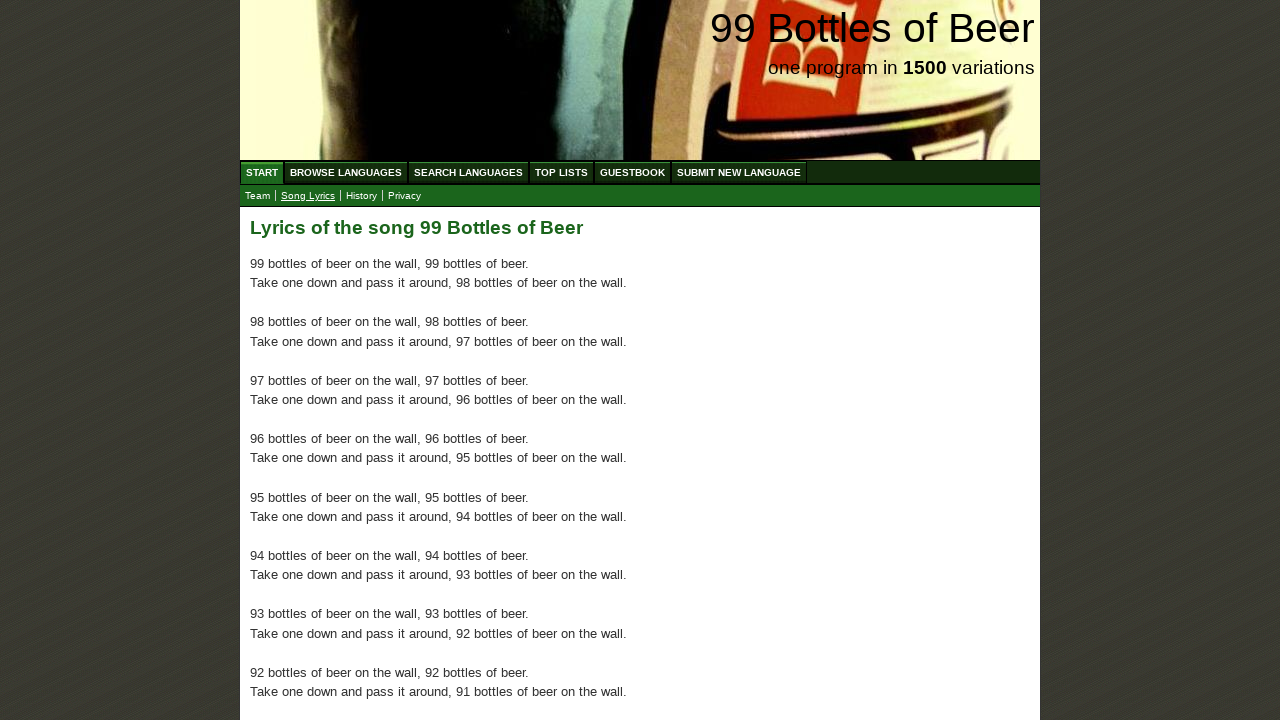

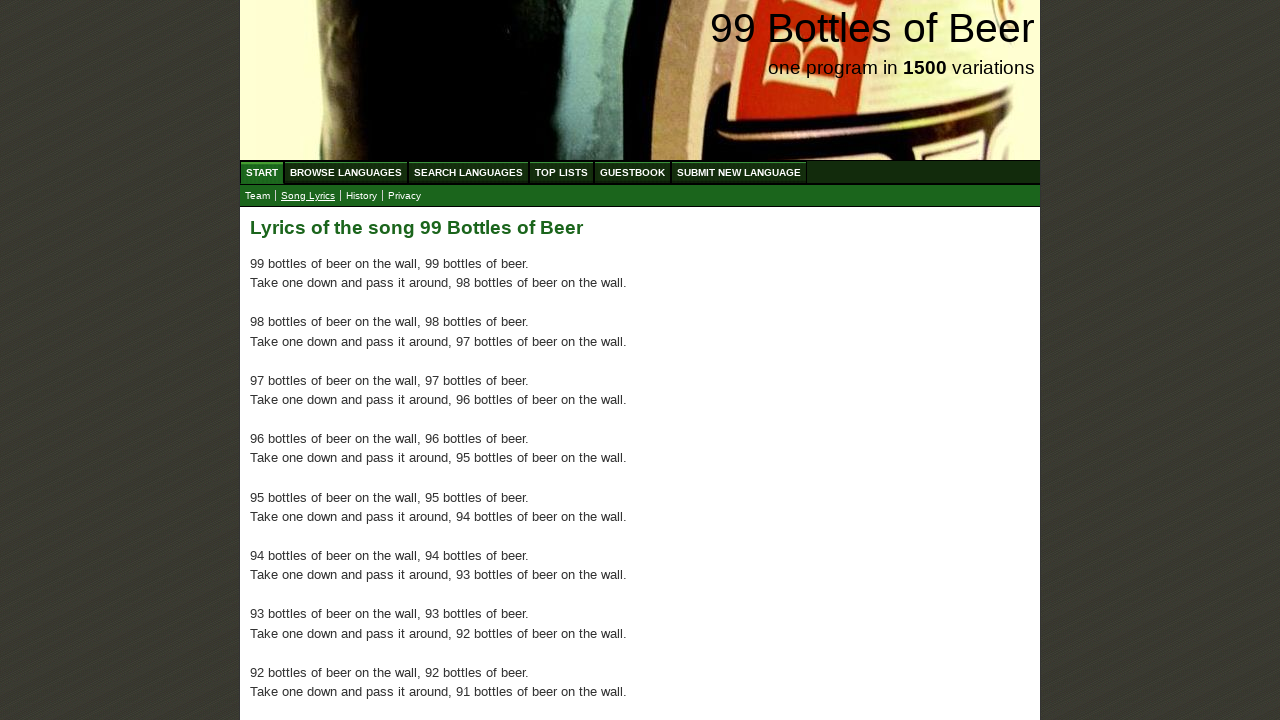